Tests jQuery UI interactions including draggable, droppable, resizable, and selectable elements using various mouse actions

Starting URL: https://jqueryui.com/draggable

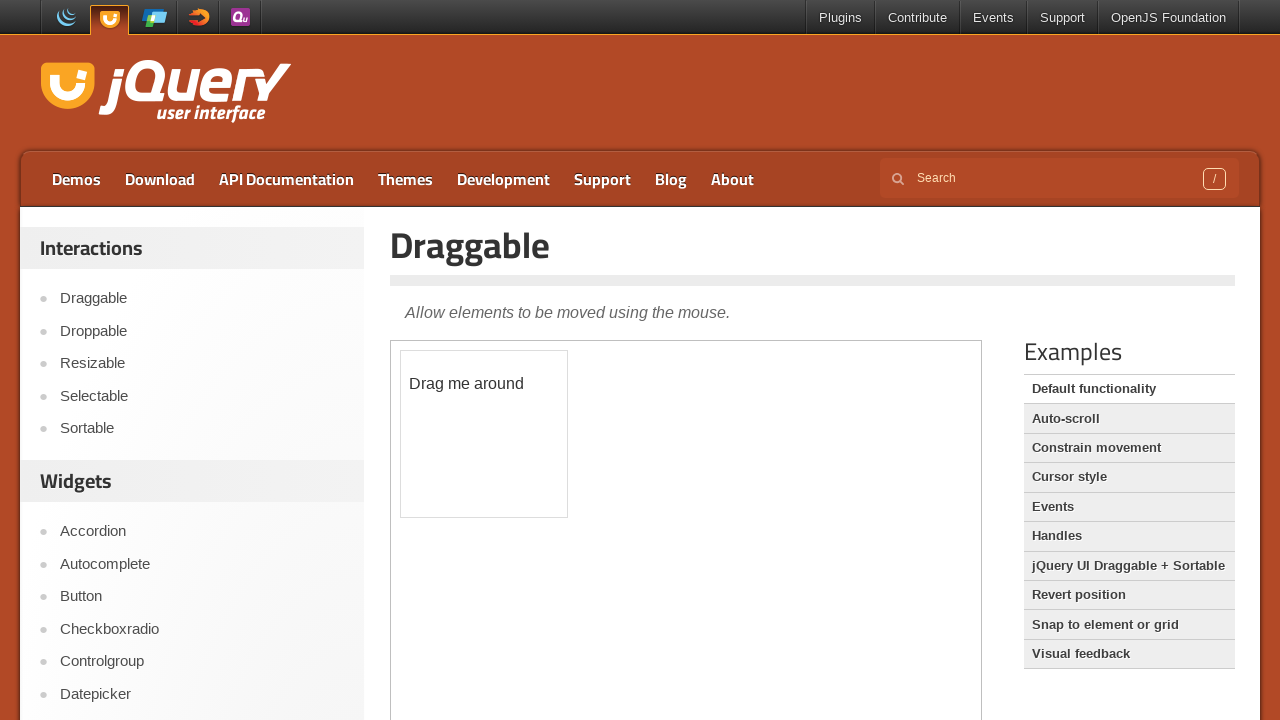

Dragged draggable element 120px right and 50px down within frame at (521, 401)
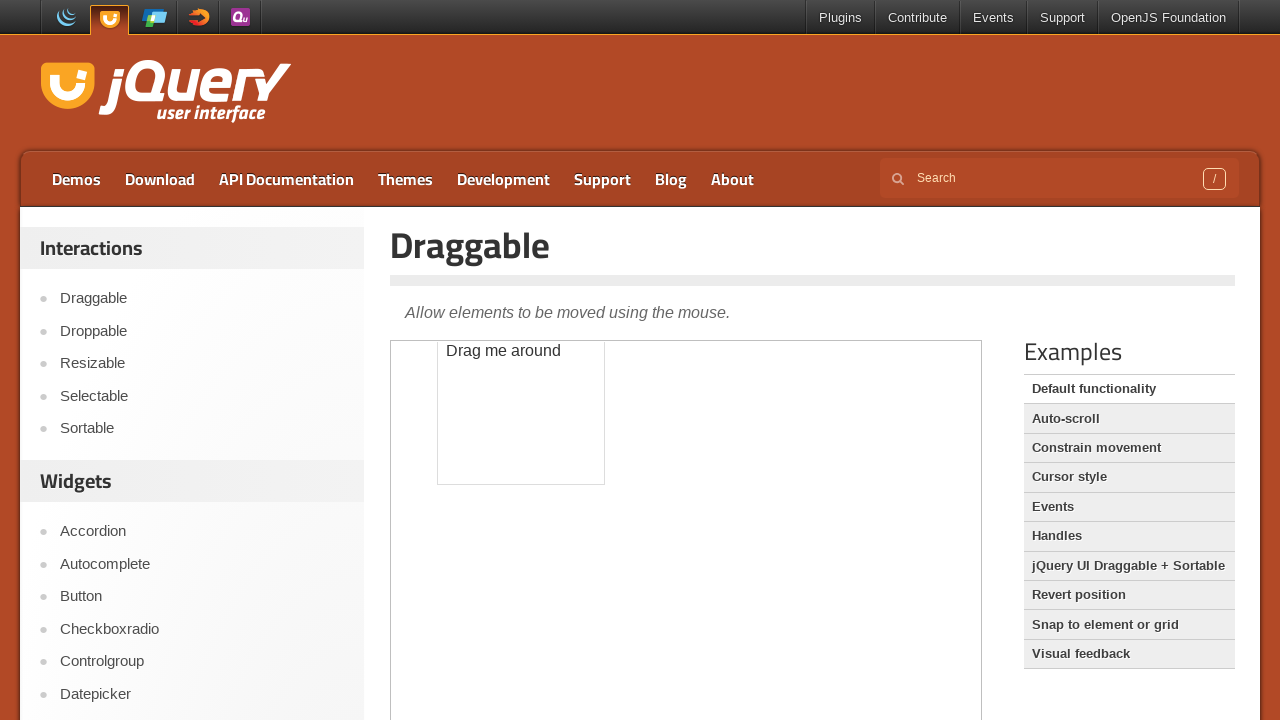

Clicked Droppable navigation link at (202, 331) on xpath=//a[text()='Droppable']
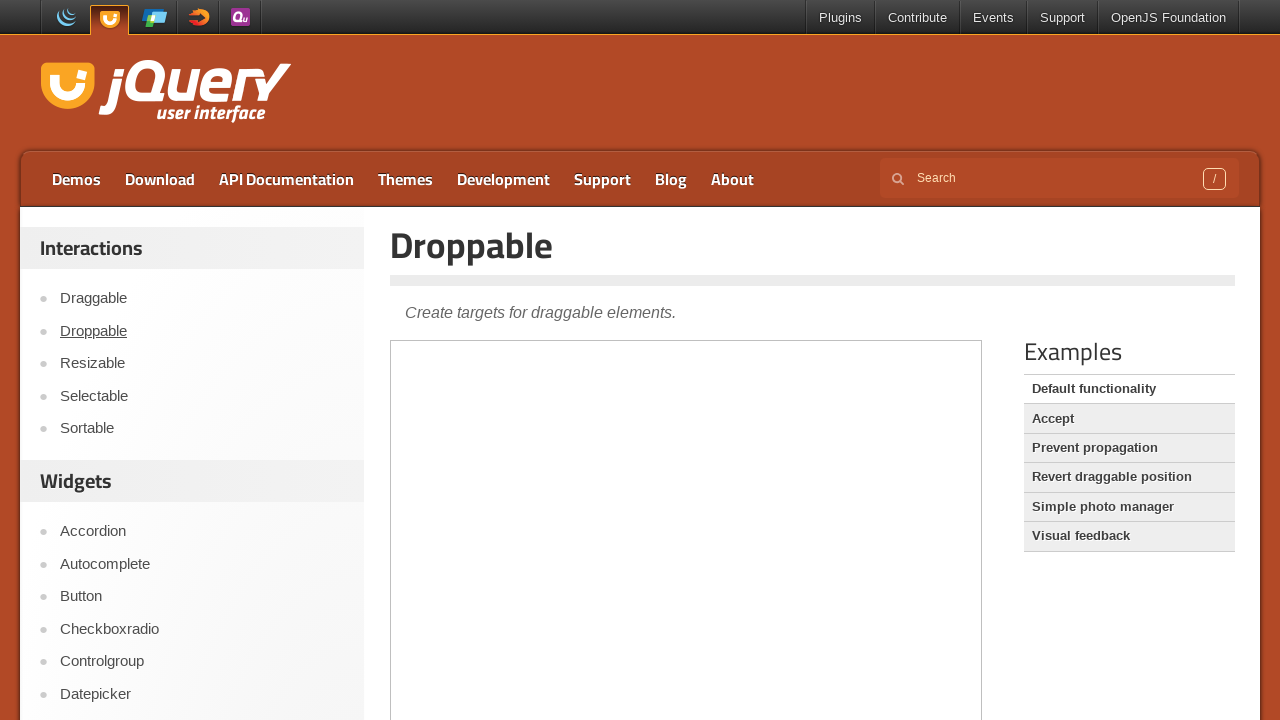

Dragged source element onto droppable target at (622, 444)
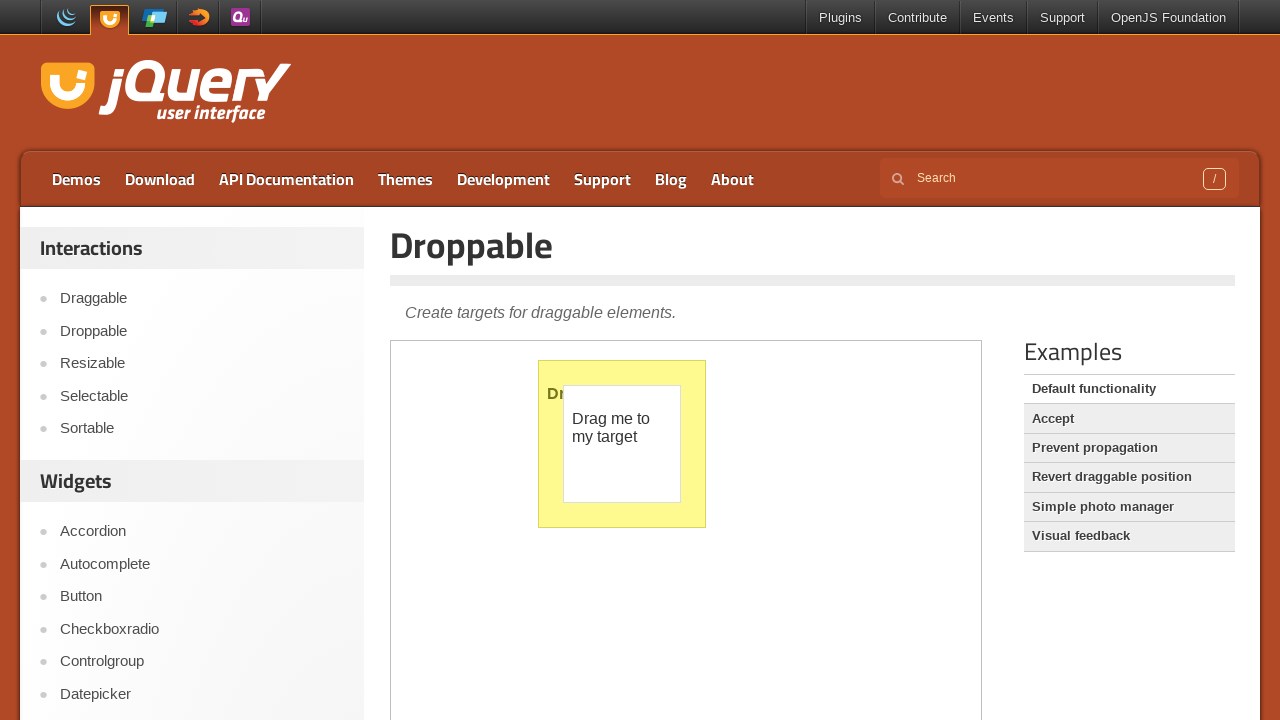

Clicked Resizable navigation link at (202, 364) on xpath=//a[text()='Resizable']
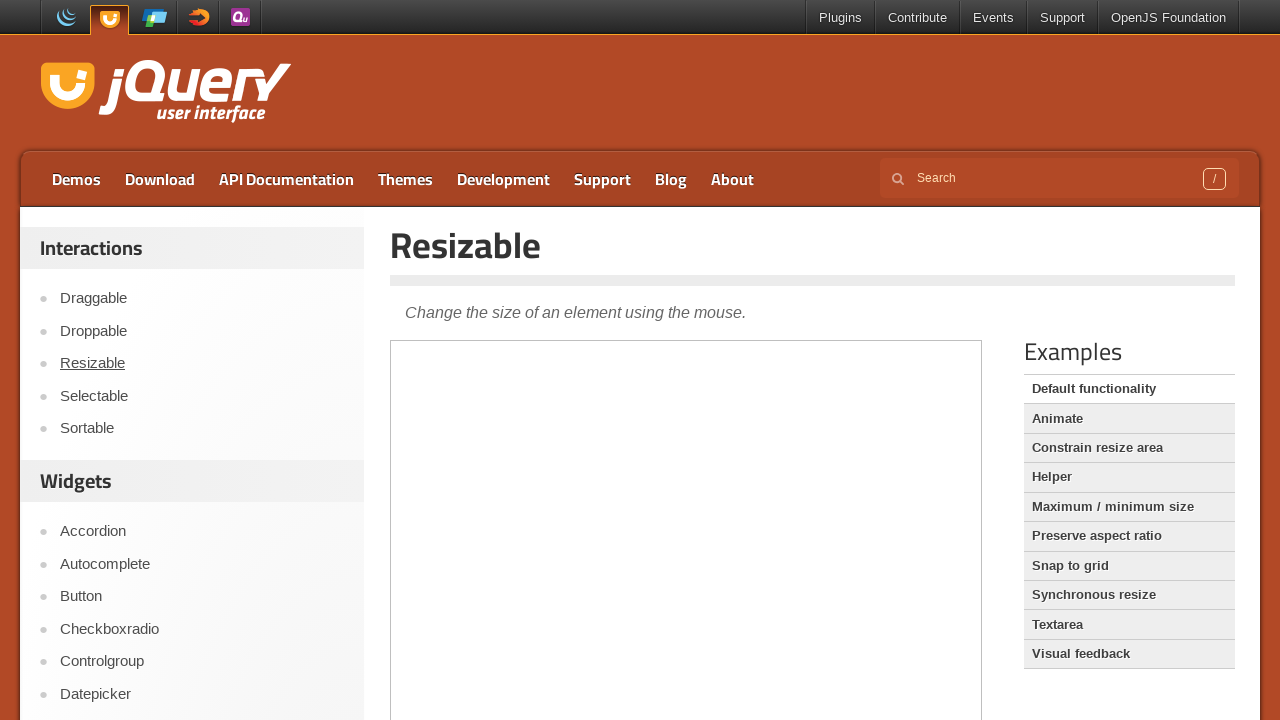

Hovered over resize handle at (558, 508) on iframe >> nth=0 >> internal:control=enter-frame >> div[class*='ui-icon-gripsmall
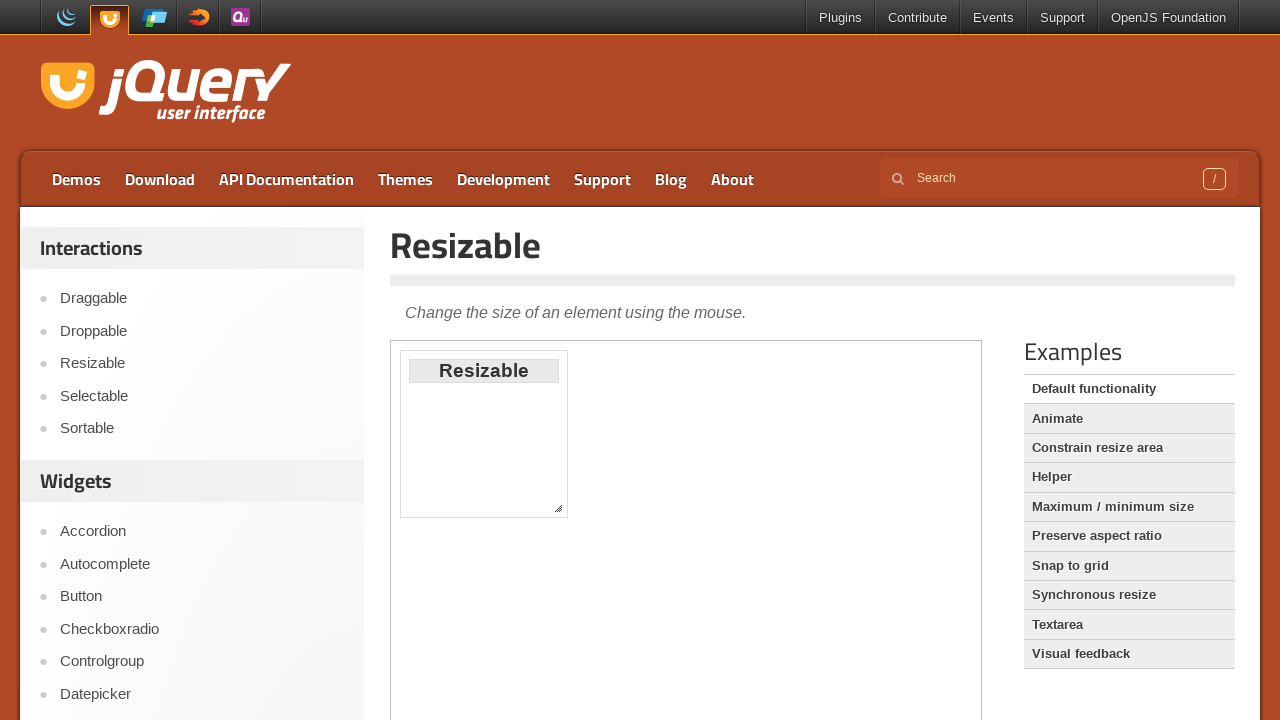

Pressed mouse button down on resize handle at (558, 508)
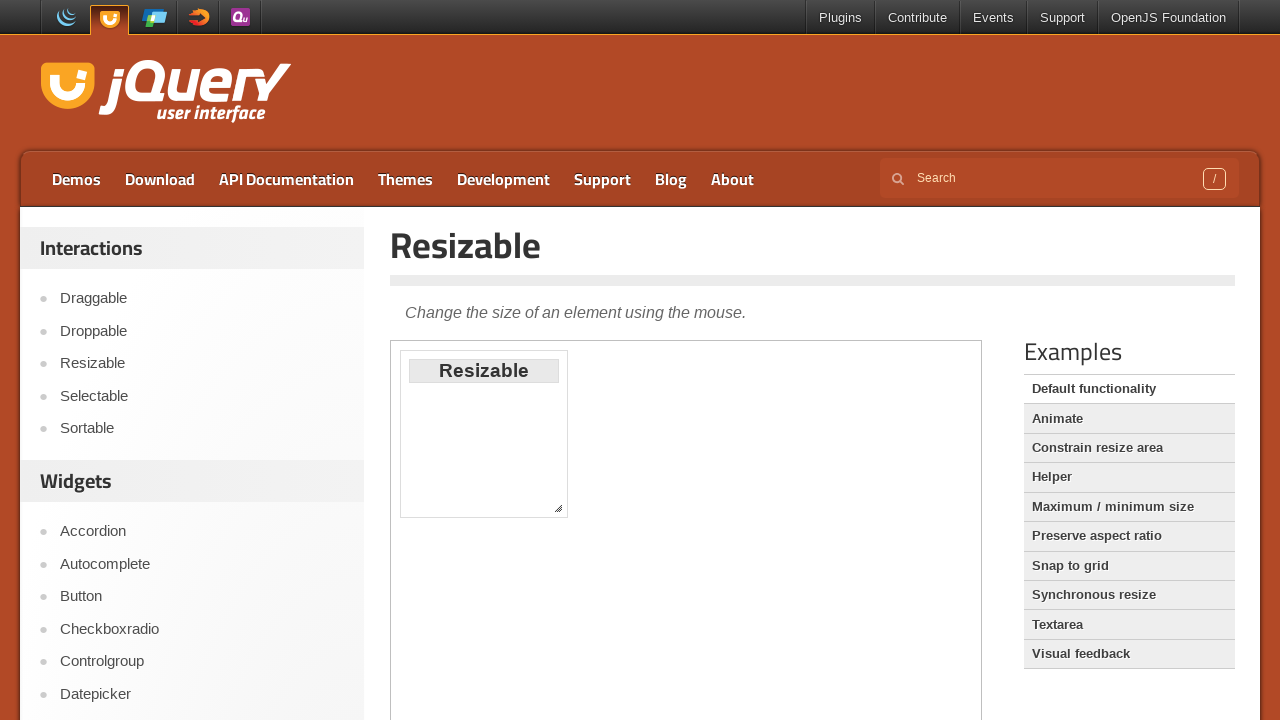

Moved mouse to resize element (100px, 110px) at (100, 110)
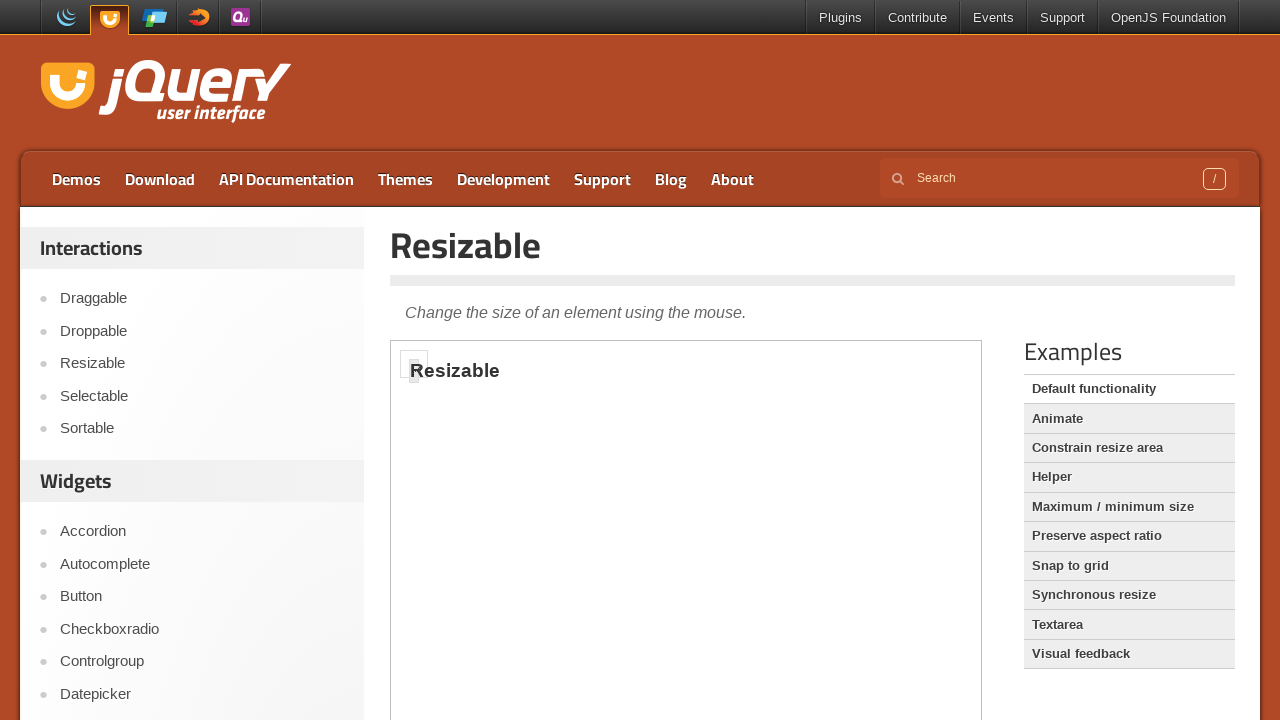

Released mouse button to complete resize at (100, 110)
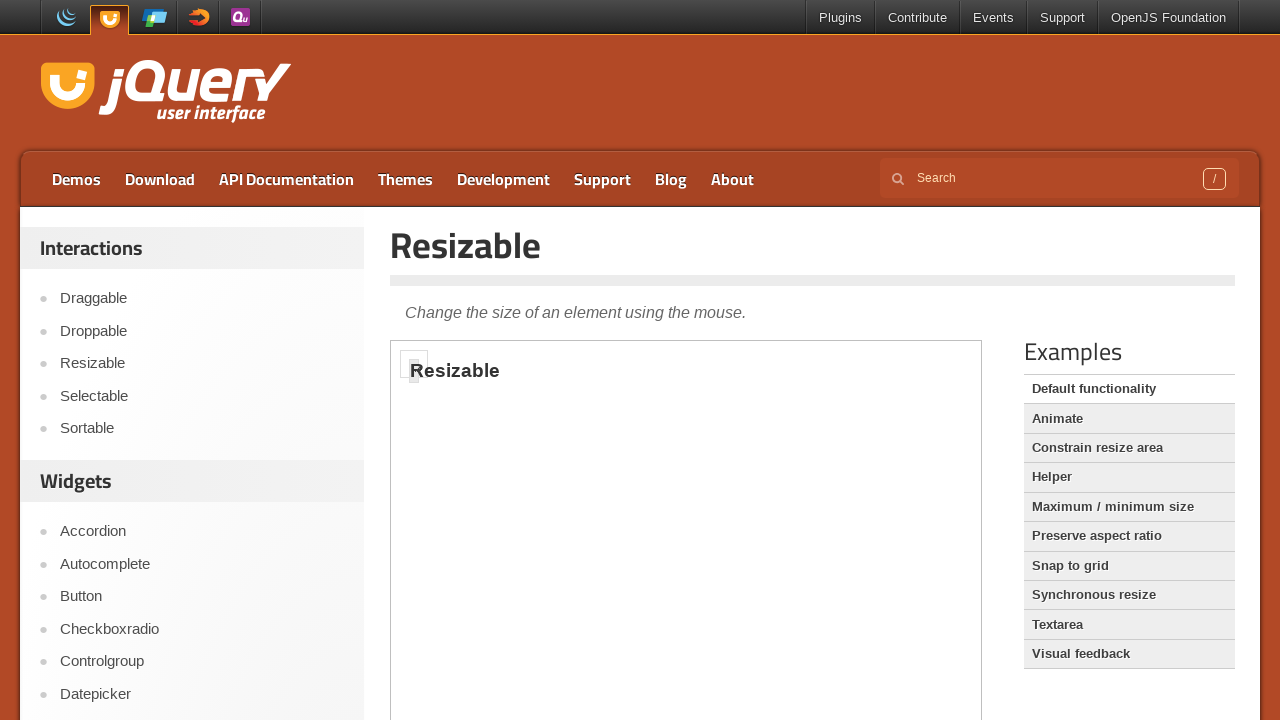

Clicked Selectable navigation link at (202, 396) on xpath=//a[text()='Selectable']
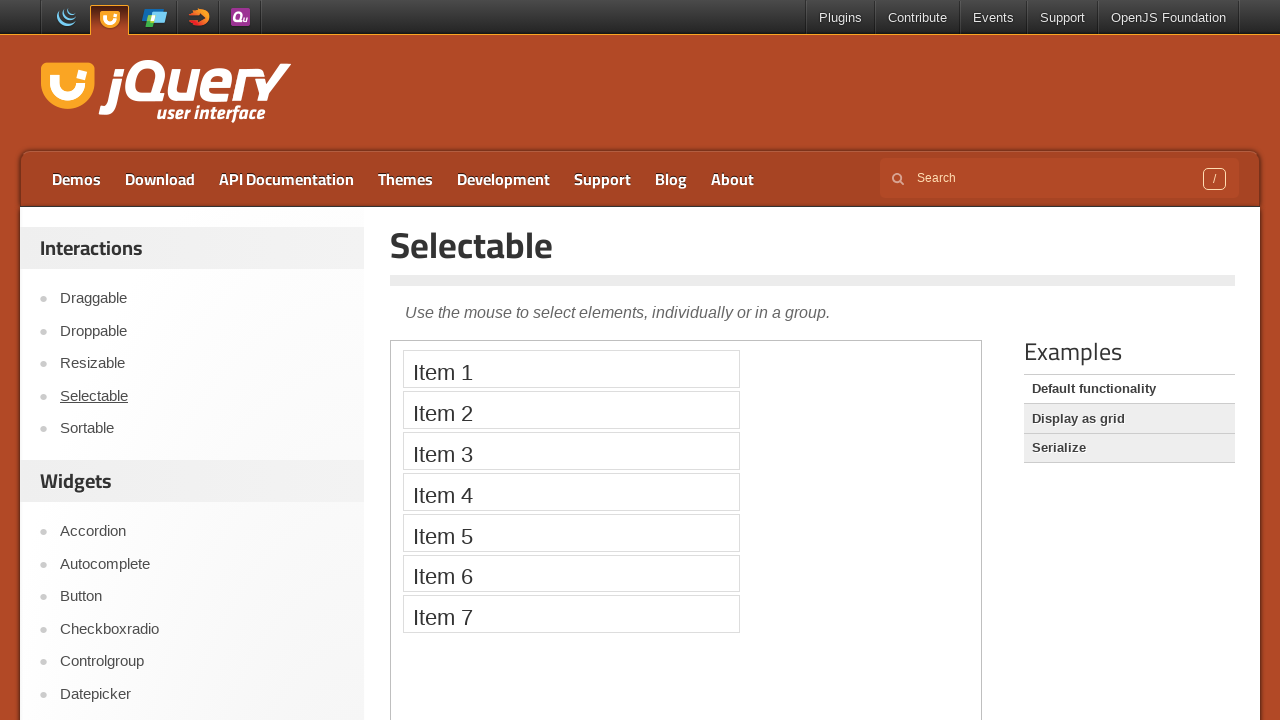

Pressed Control key down for multi-select
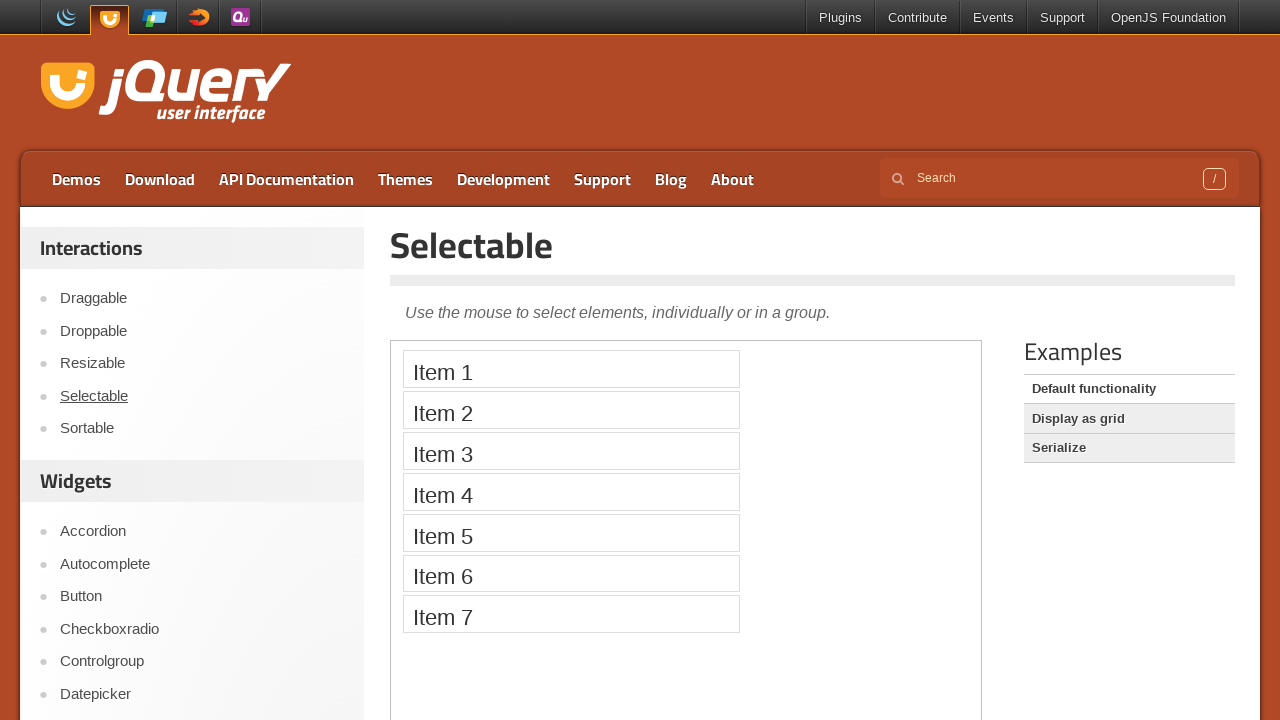

Clicked Item 5 while holding Control at (571, 532) on iframe >> nth=0 >> internal:control=enter-frame >> li:text('Item 5')
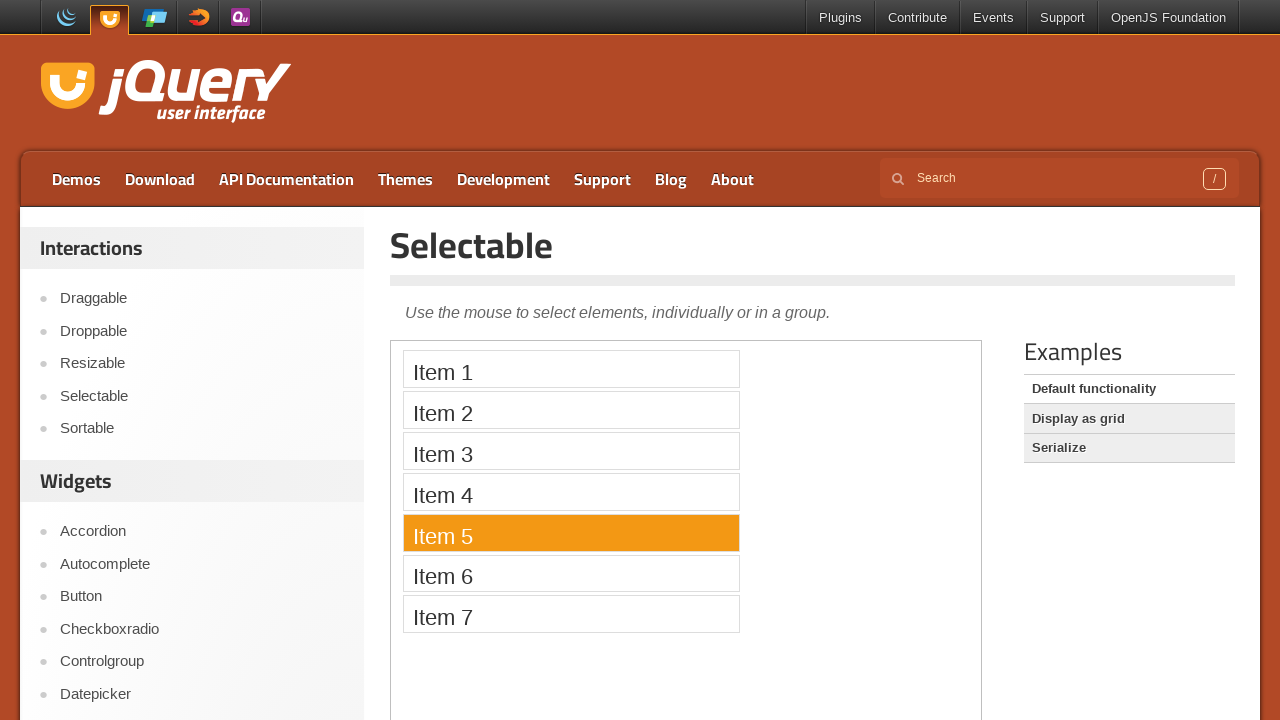

Clicked Item 3 while holding Control at (571, 451) on iframe >> nth=0 >> internal:control=enter-frame >> li:text('Item 3')
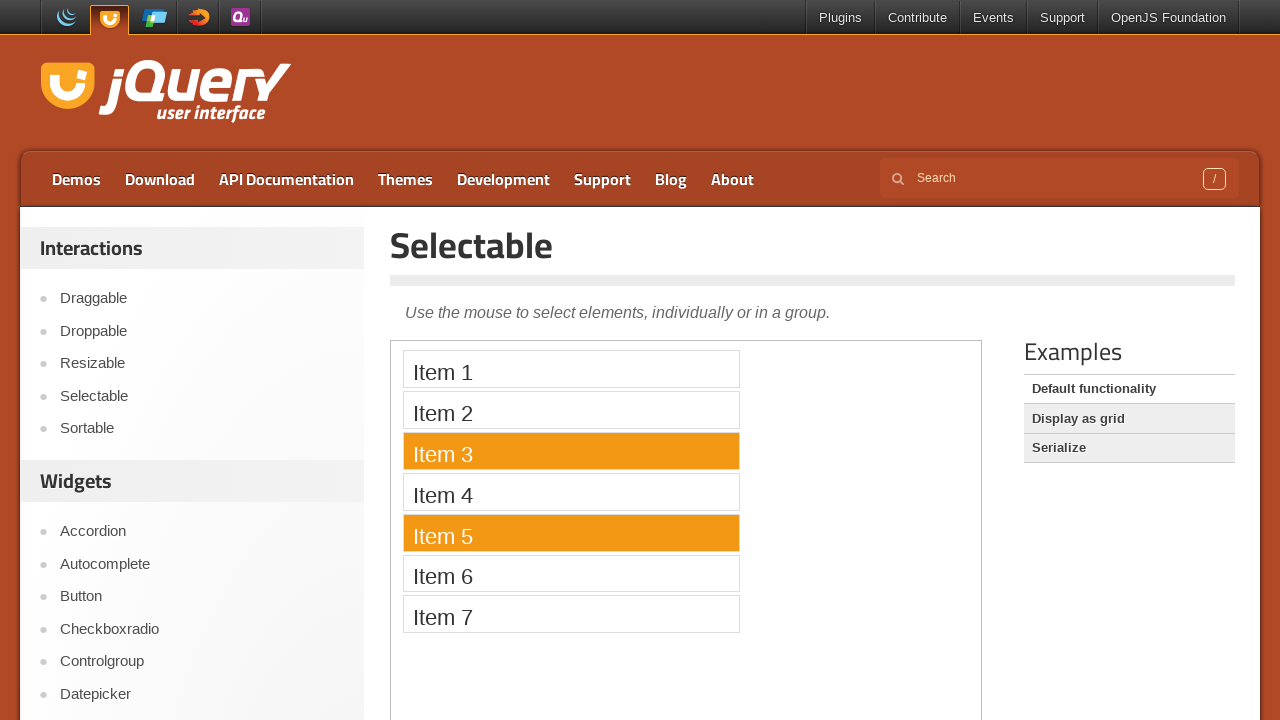

Clicked Item 1 while holding Control at (571, 369) on iframe >> nth=0 >> internal:control=enter-frame >> li:text('Item 1')
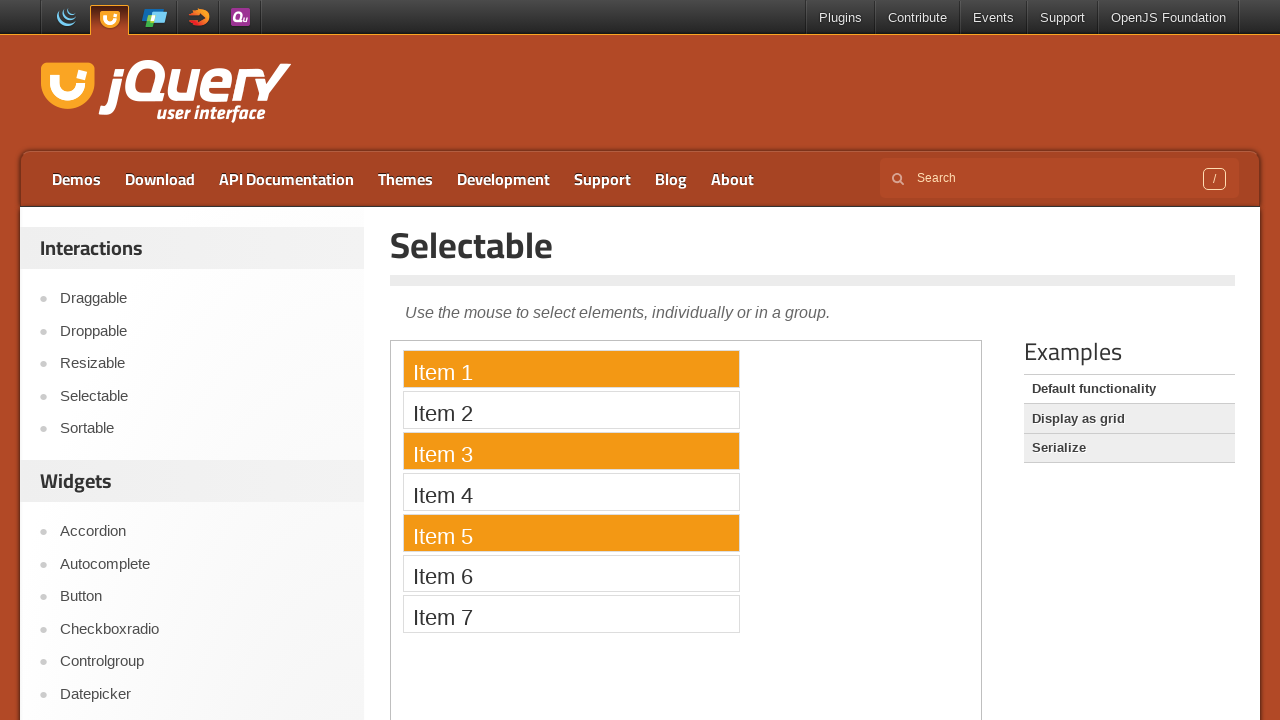

Released Control key to complete multi-select
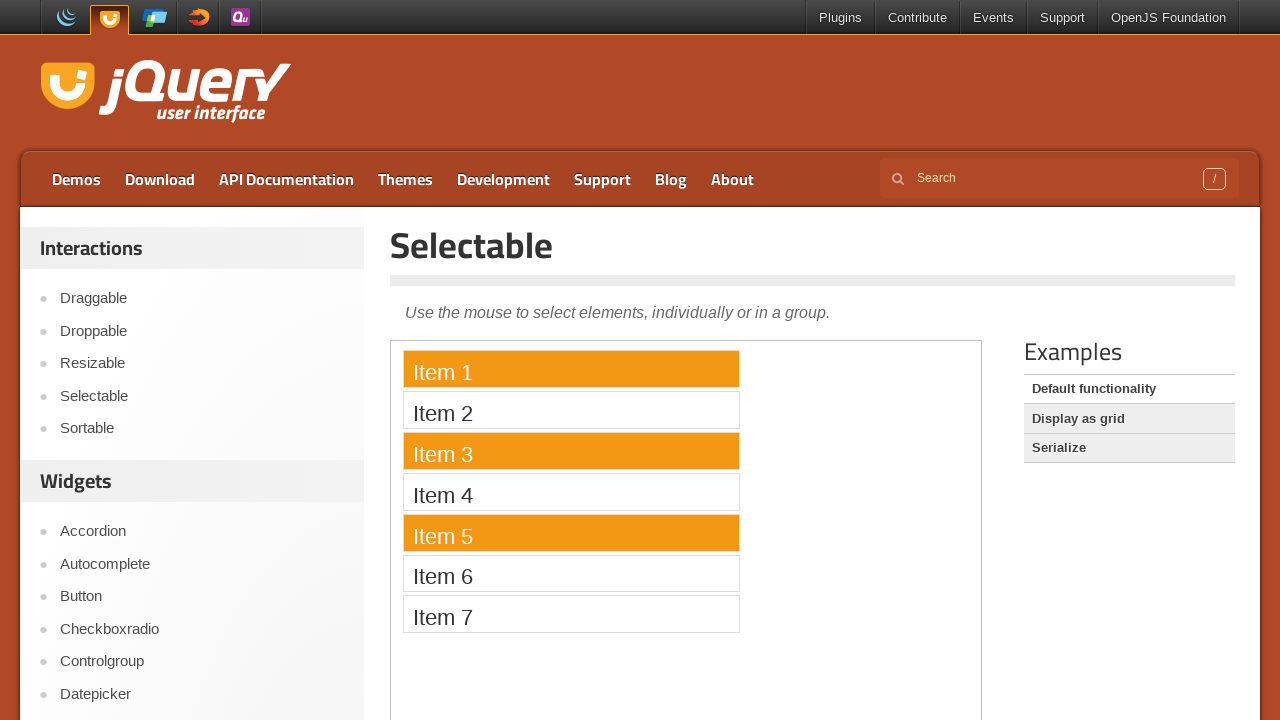

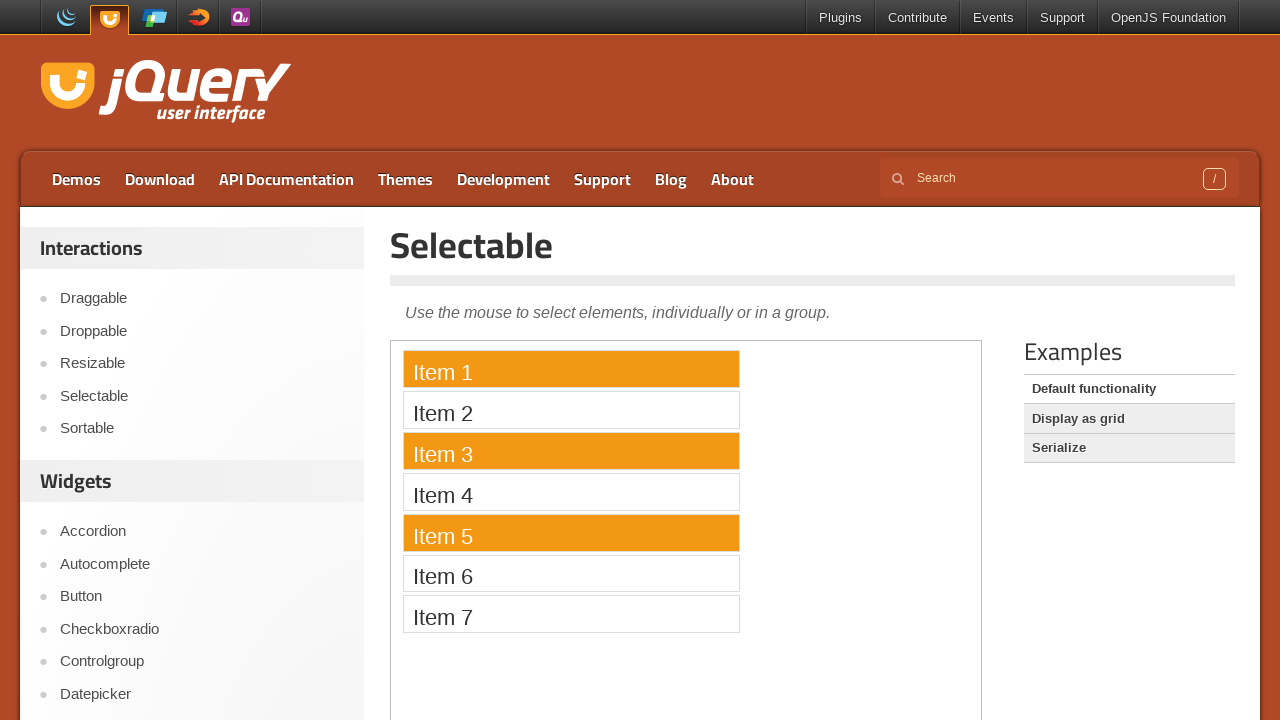